Tests signup form validation with wrong URL format

Starting URL: https://dev.waffarad.com/Merchant/Account/Login?ReturnURL=/

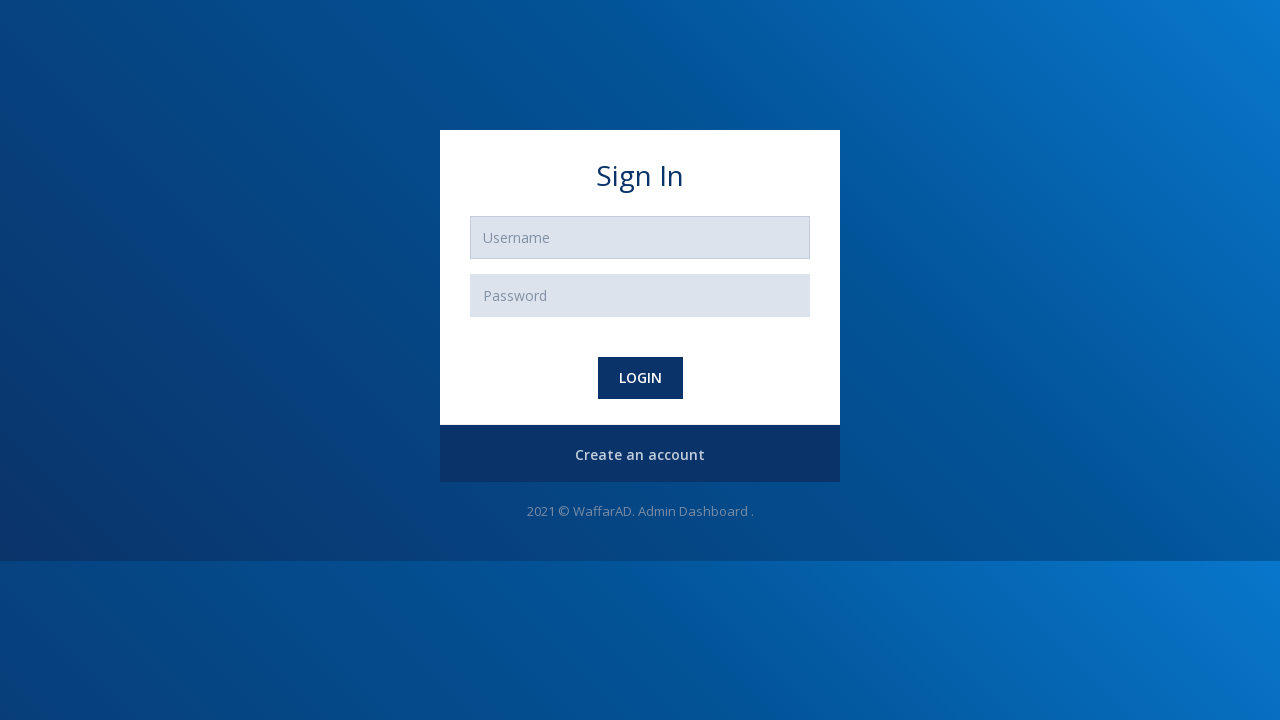

Clicked create account button at (640, 455) on #register-btn
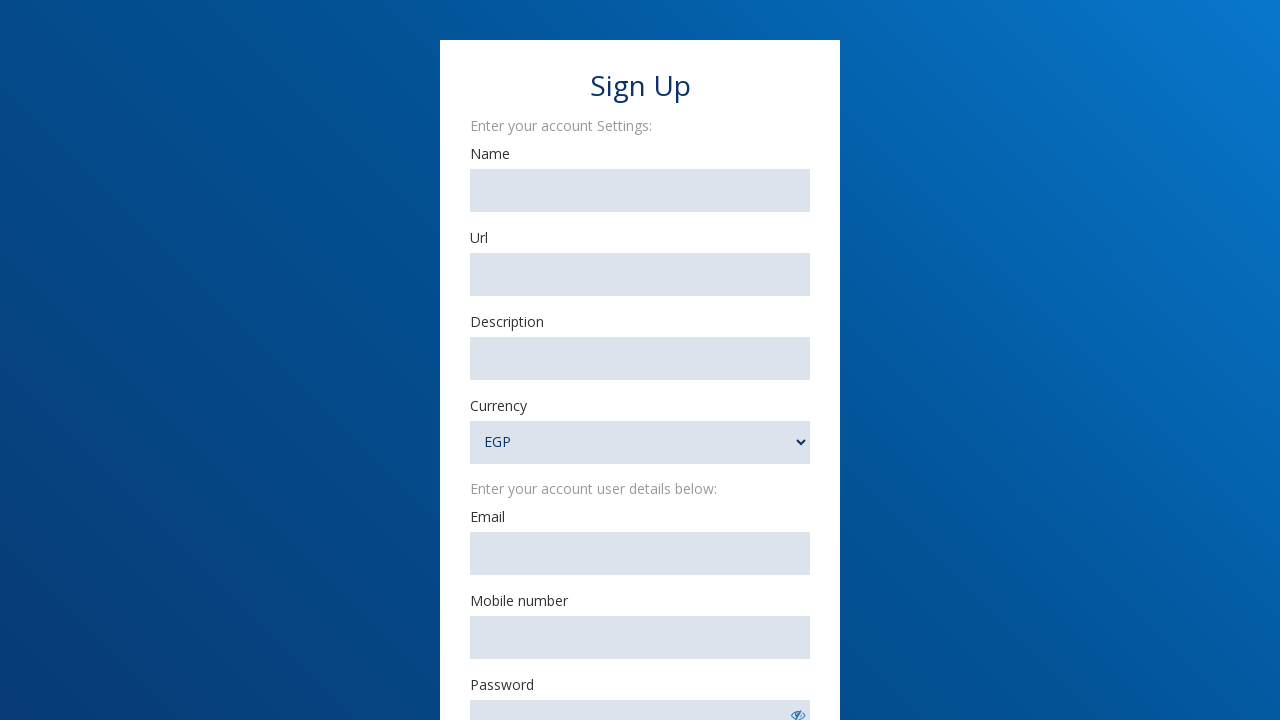

Filled merchant name with 'TestMerchant' on #MerchantName
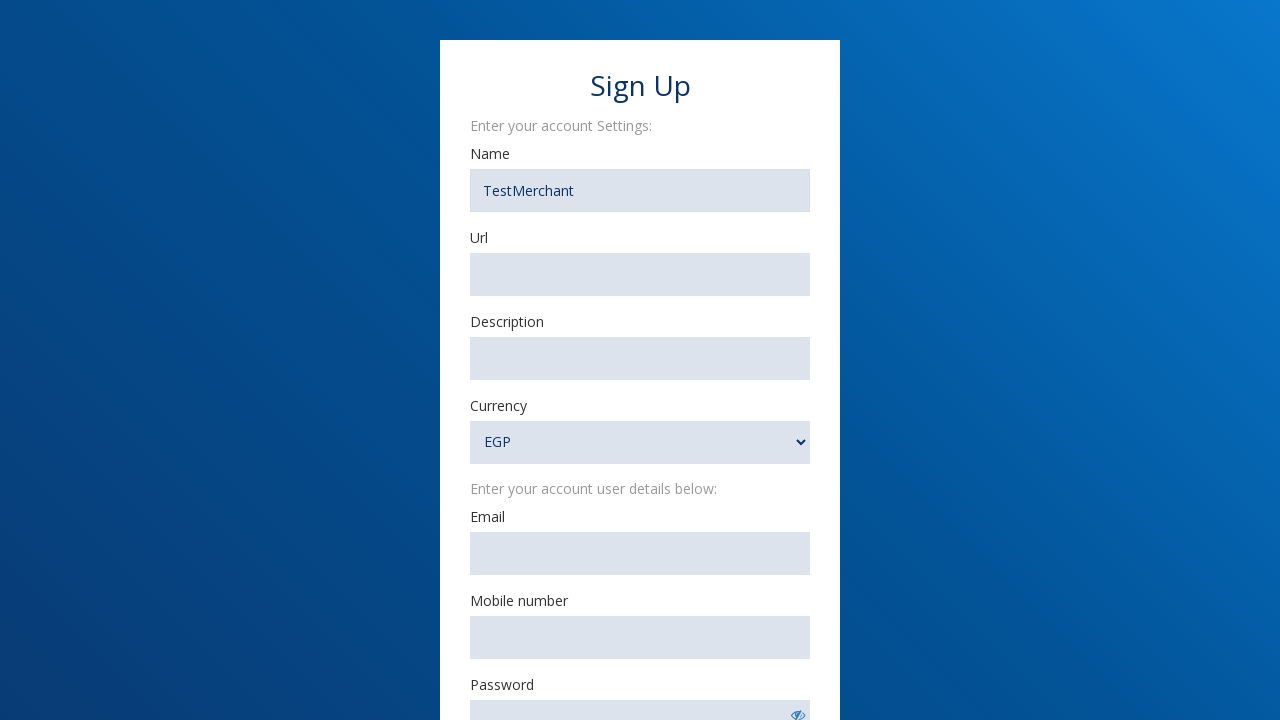

Filled merchant URL with wrong format 'http' on #MerchantURl
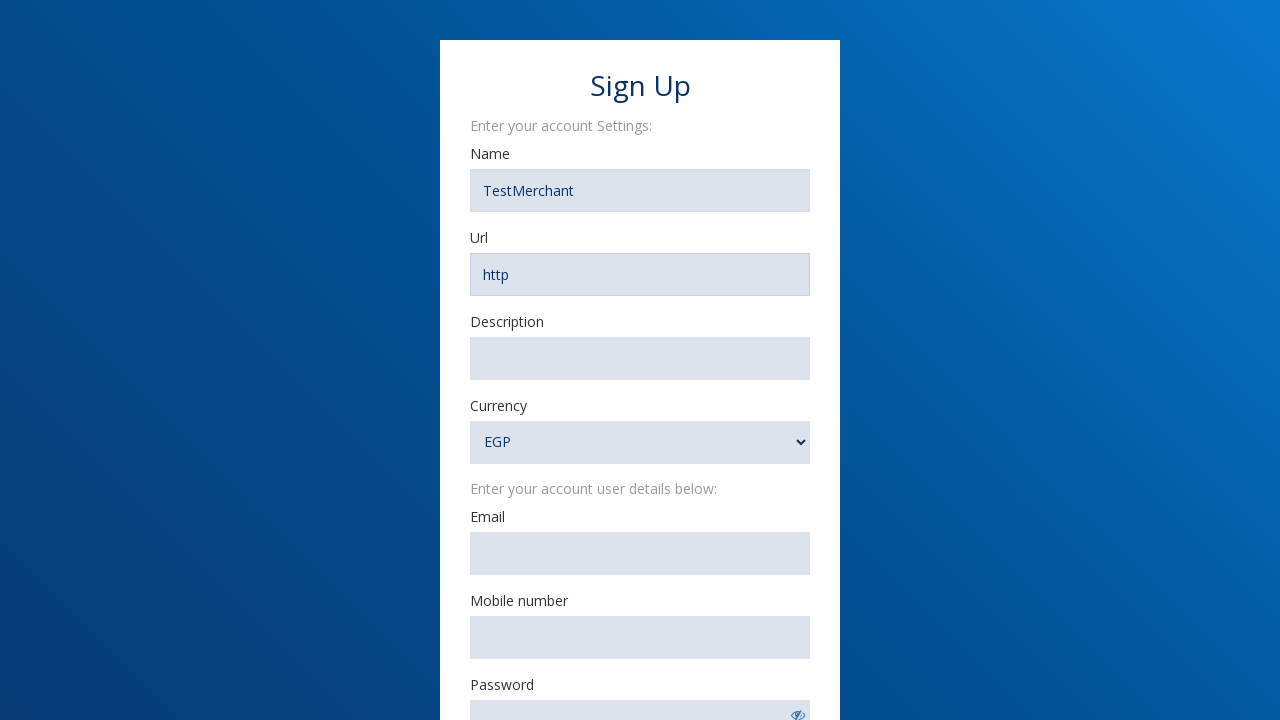

Filled merchant description with 'Description' on #MerchantDescription
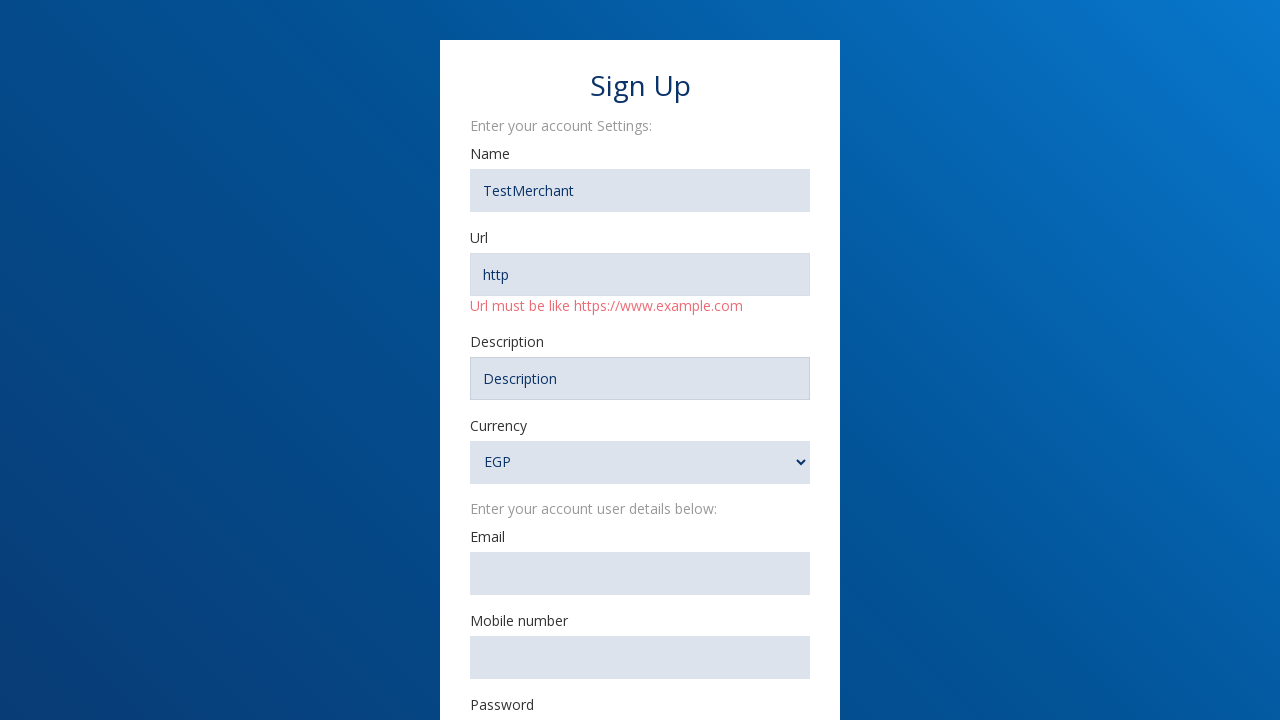

Filled email with 'testmail123@gmail.com' on #Email
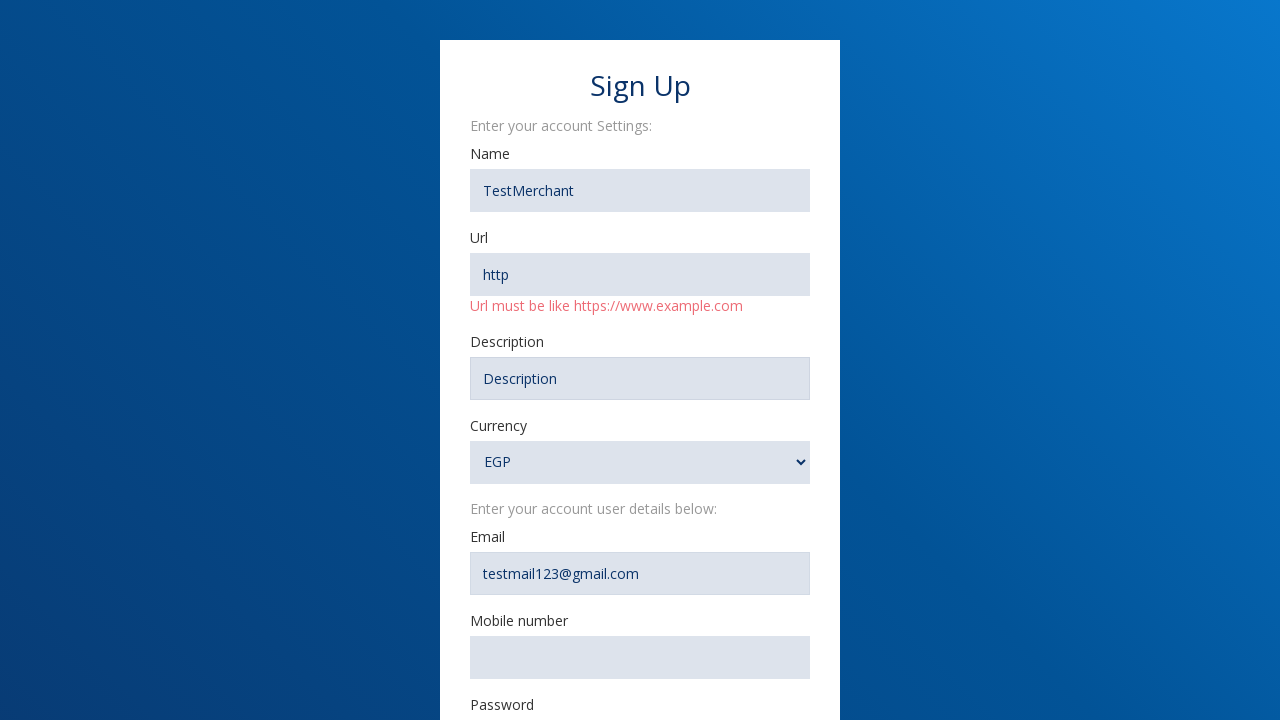

Filled mobile number with '01001889892' on #MobileNumber
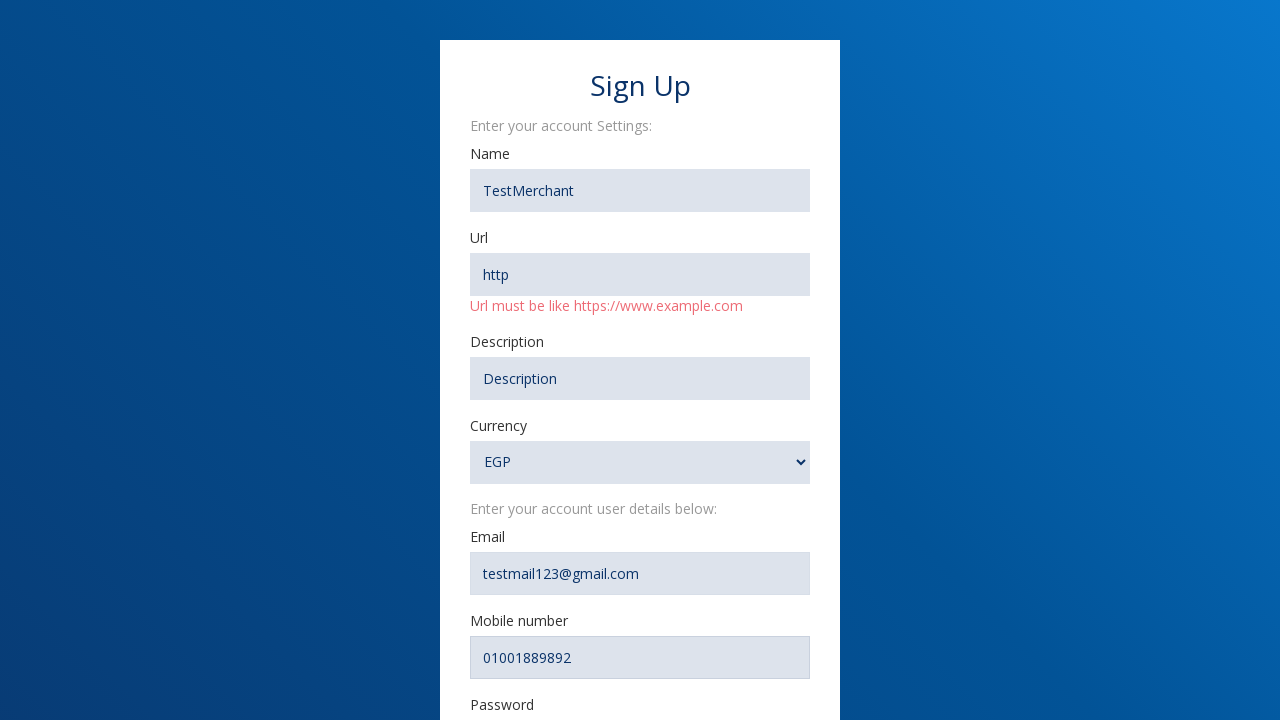

Filled password field on #password-show1
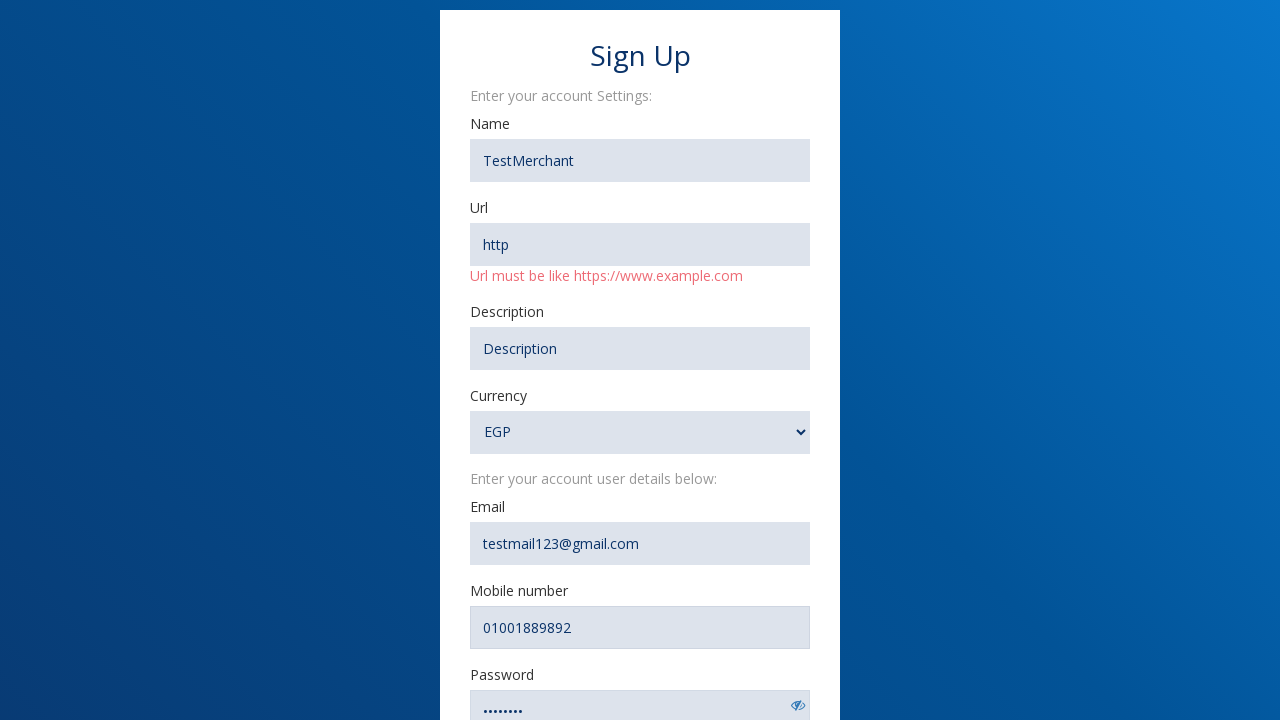

Filled confirm password field on input[name='ConfirmPassword']
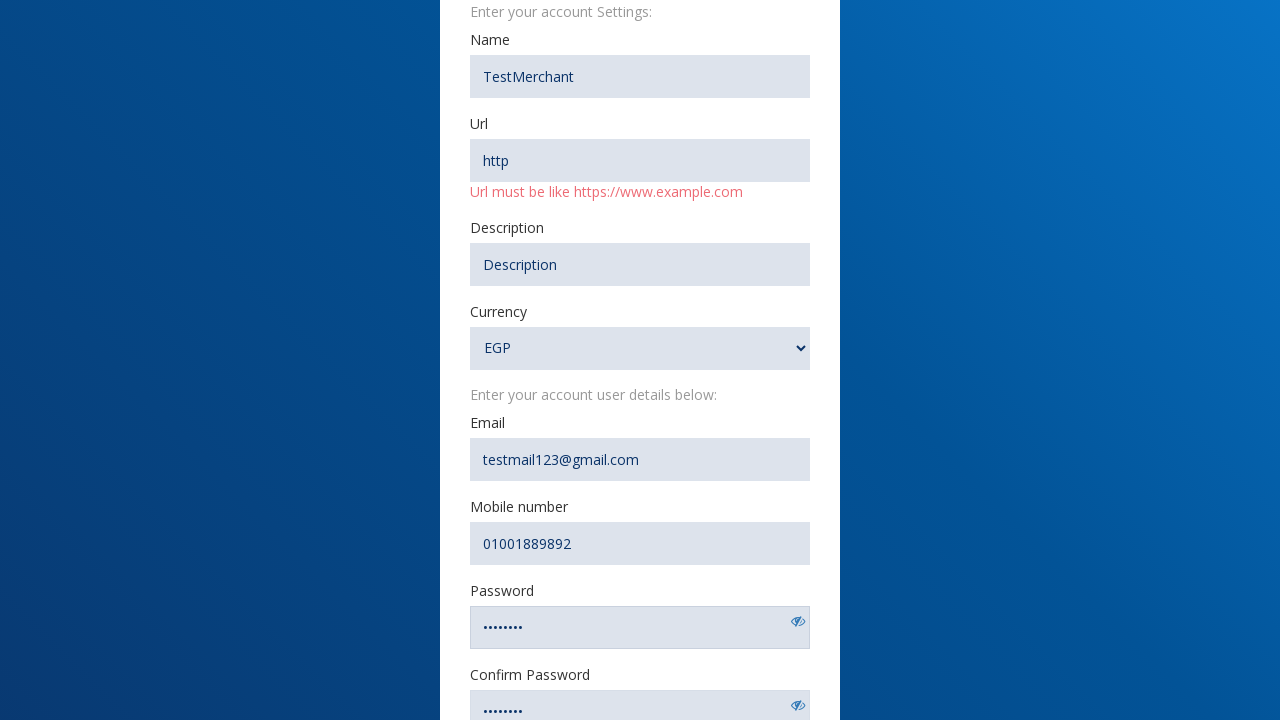

Selected USD currency from dropdown on #Currency
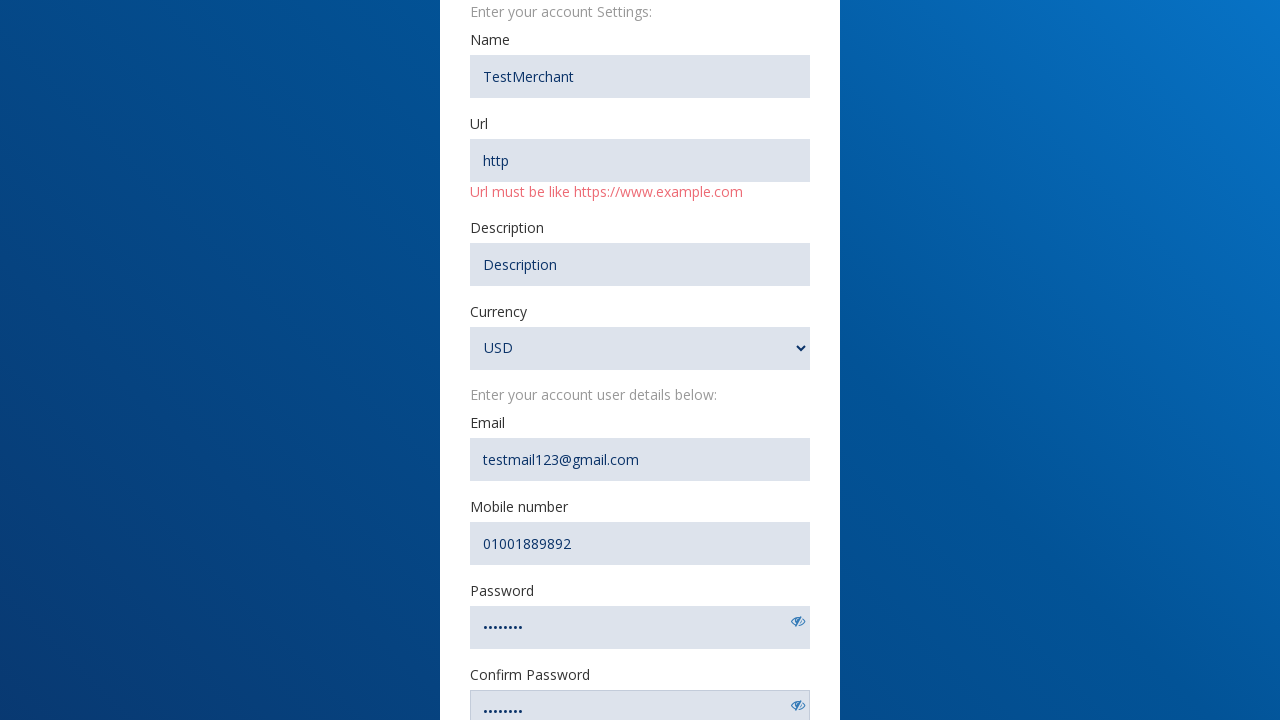

Clicked submit registration button with invalid URL format at (640, 512) on #SubmitRegister
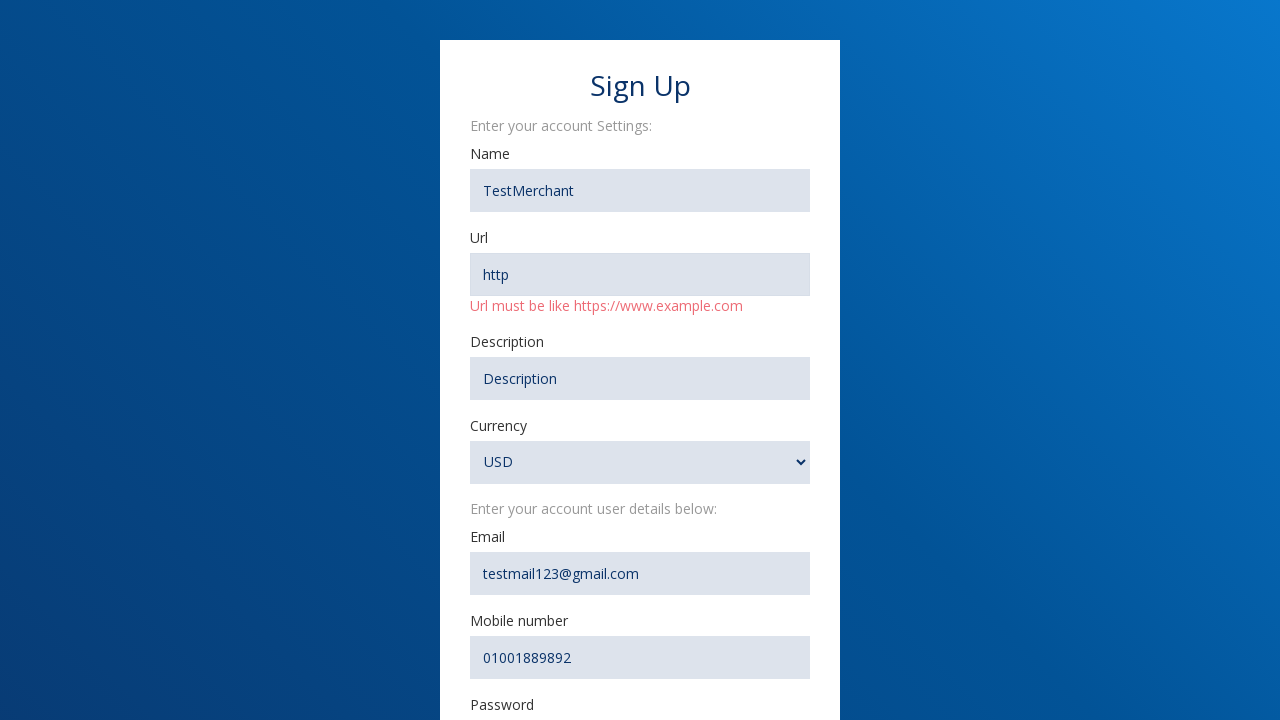

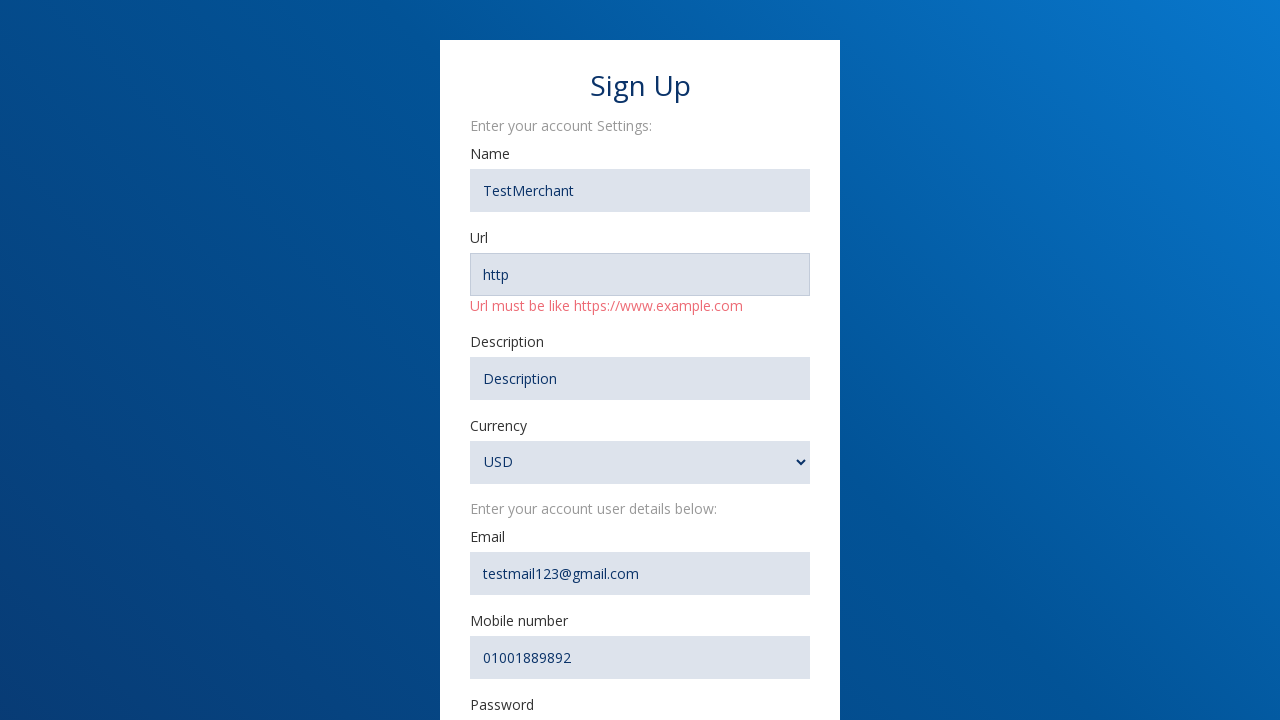